Tests the confirmation alert by clicking the confirm button, accepting the alert (clicking OK), and verifying the result shows "You selected Ok"

Starting URL: https://demoqa.com/alerts

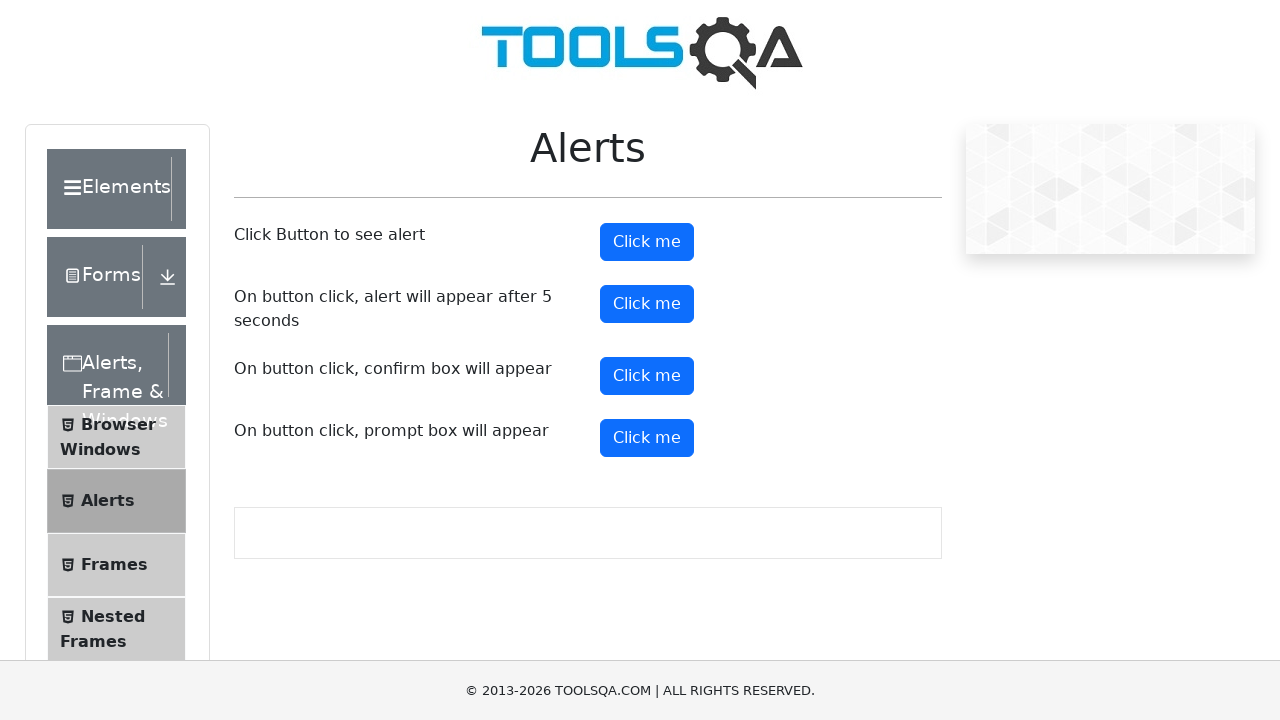

Navigated to alerts demo page
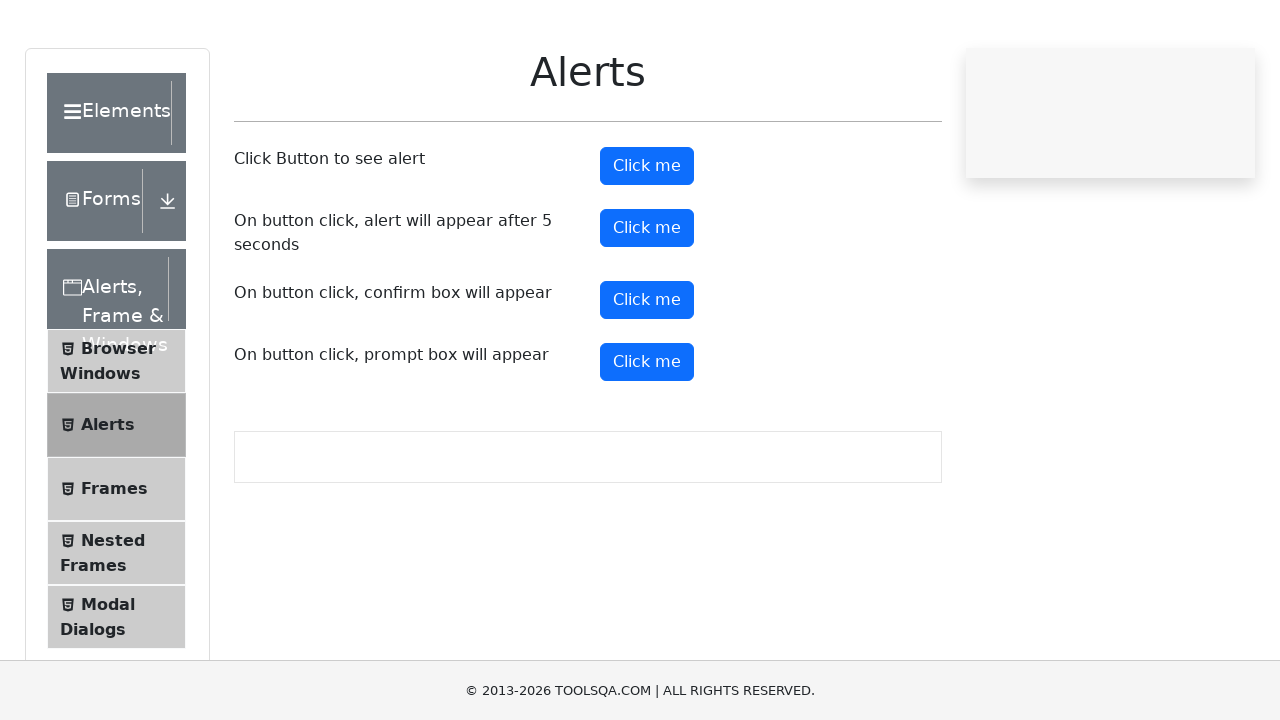

Set up dialog handler to accept confirmation alert
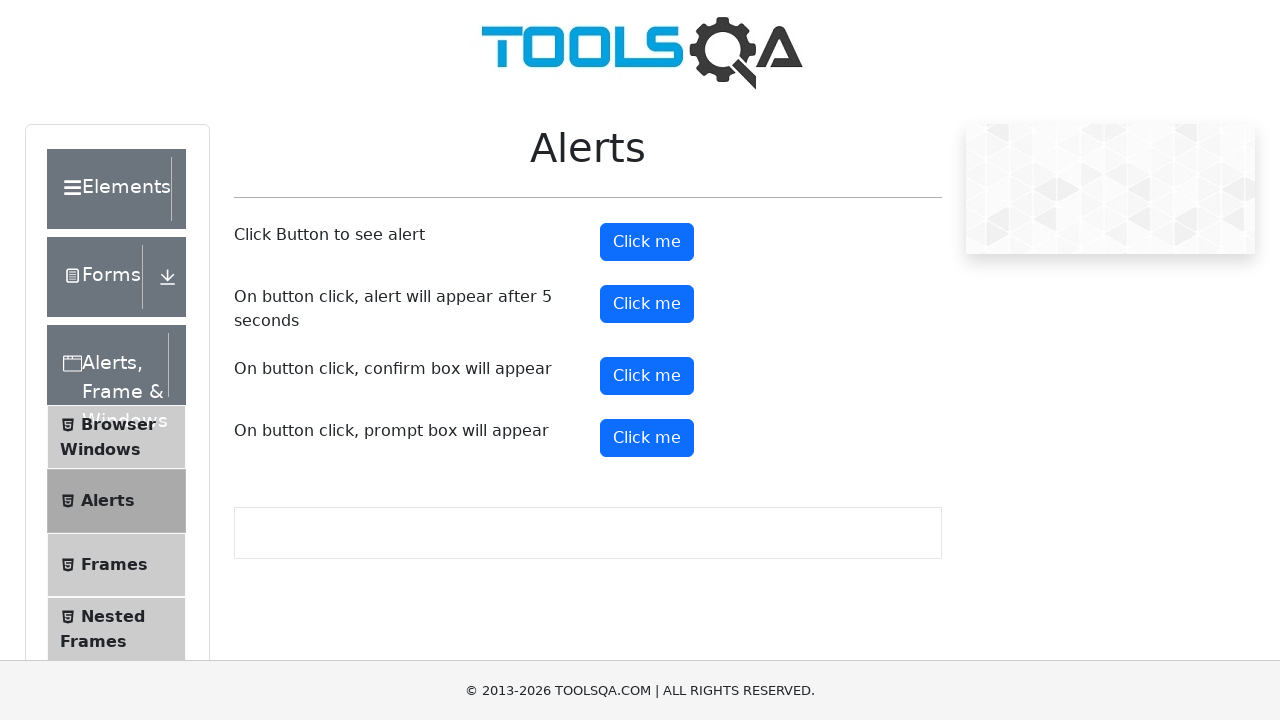

Clicked the confirm button to trigger alert at (647, 376) on #confirmButton
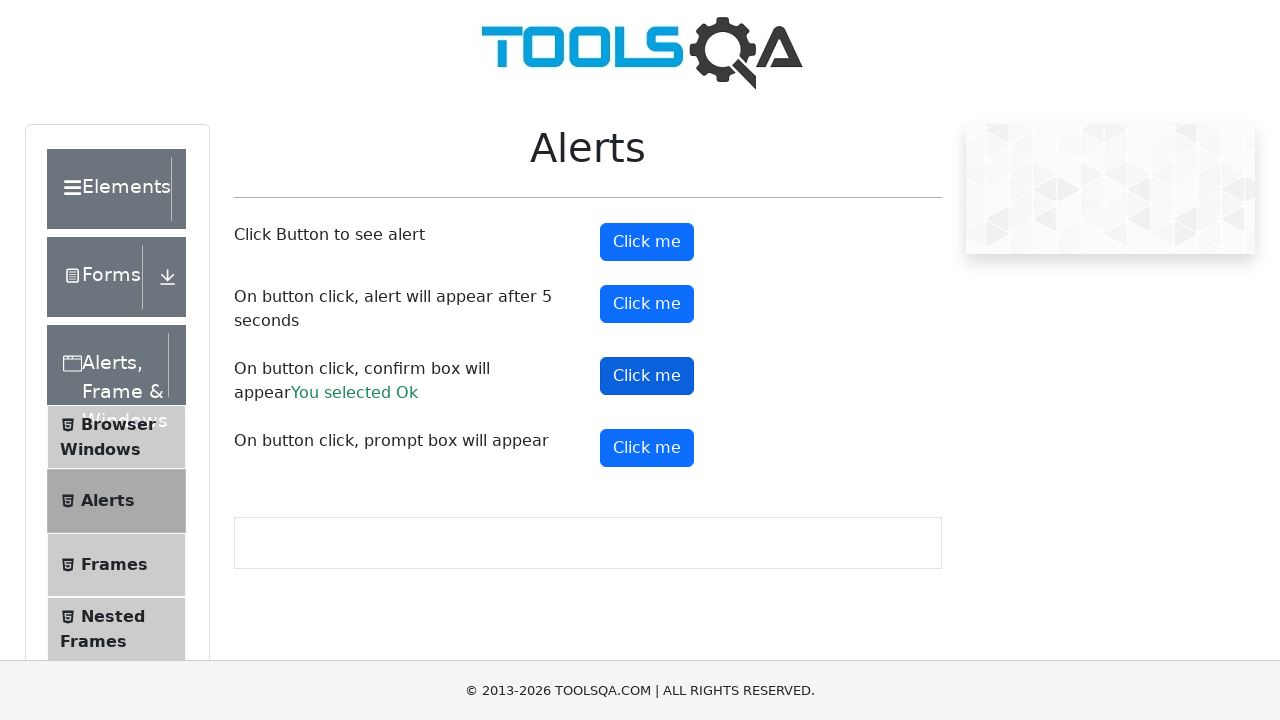

Confirmation result element loaded
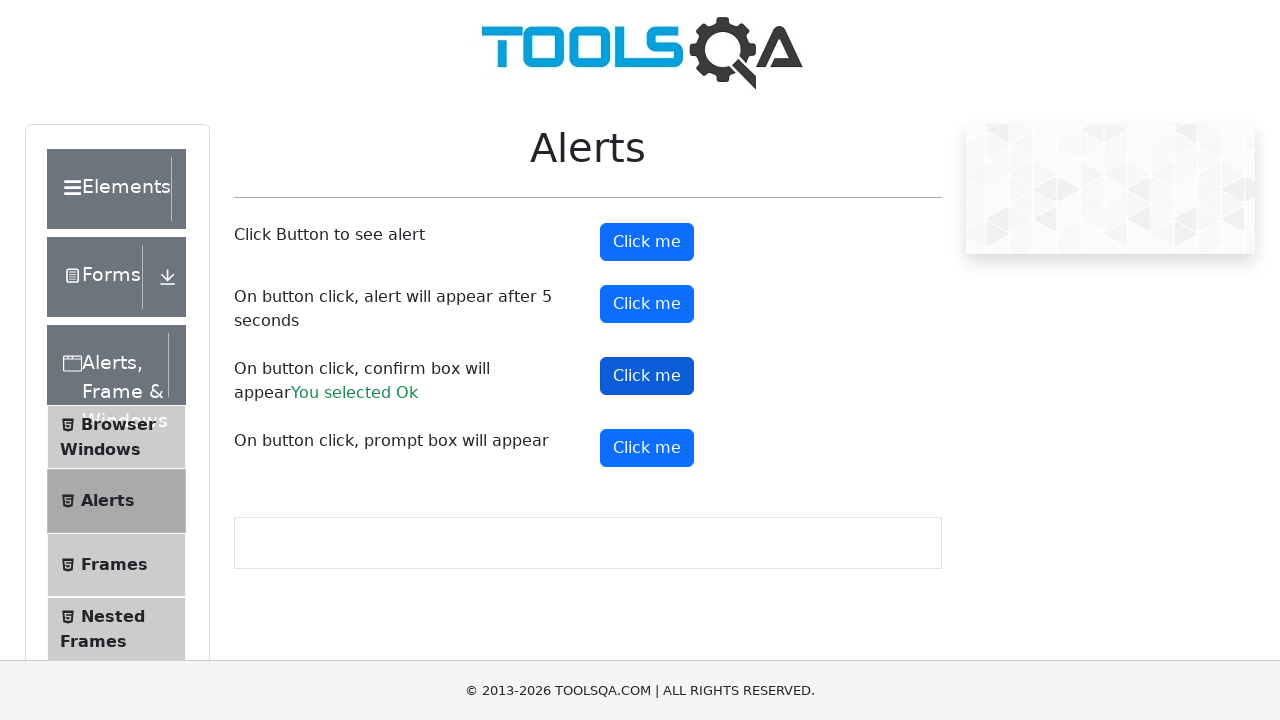

Retrieved confirmation result text
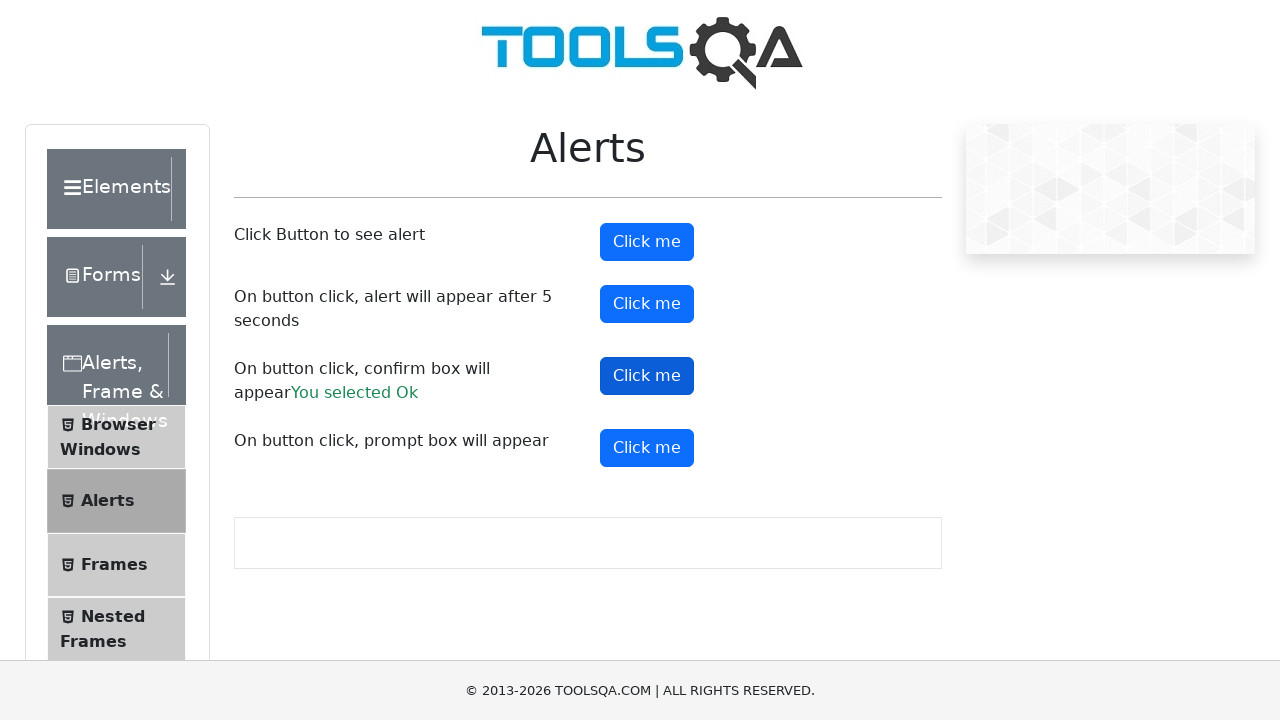

Verified result shows 'You selected Ok'
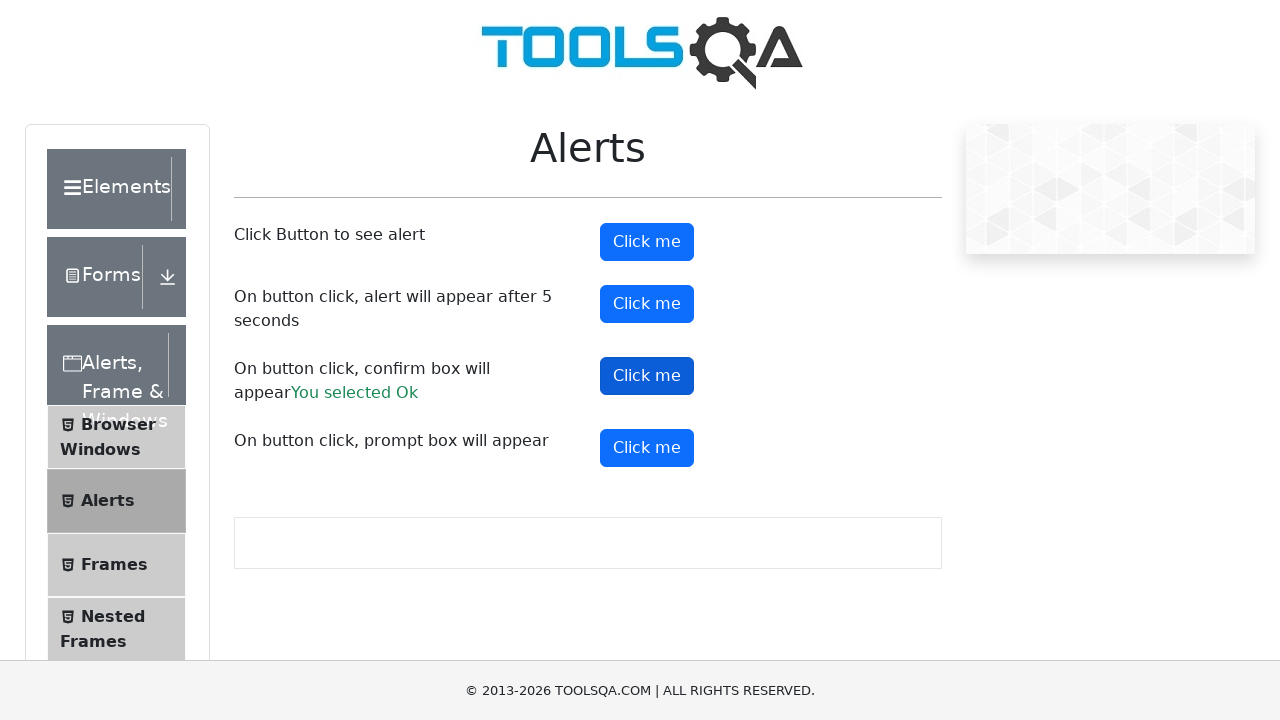

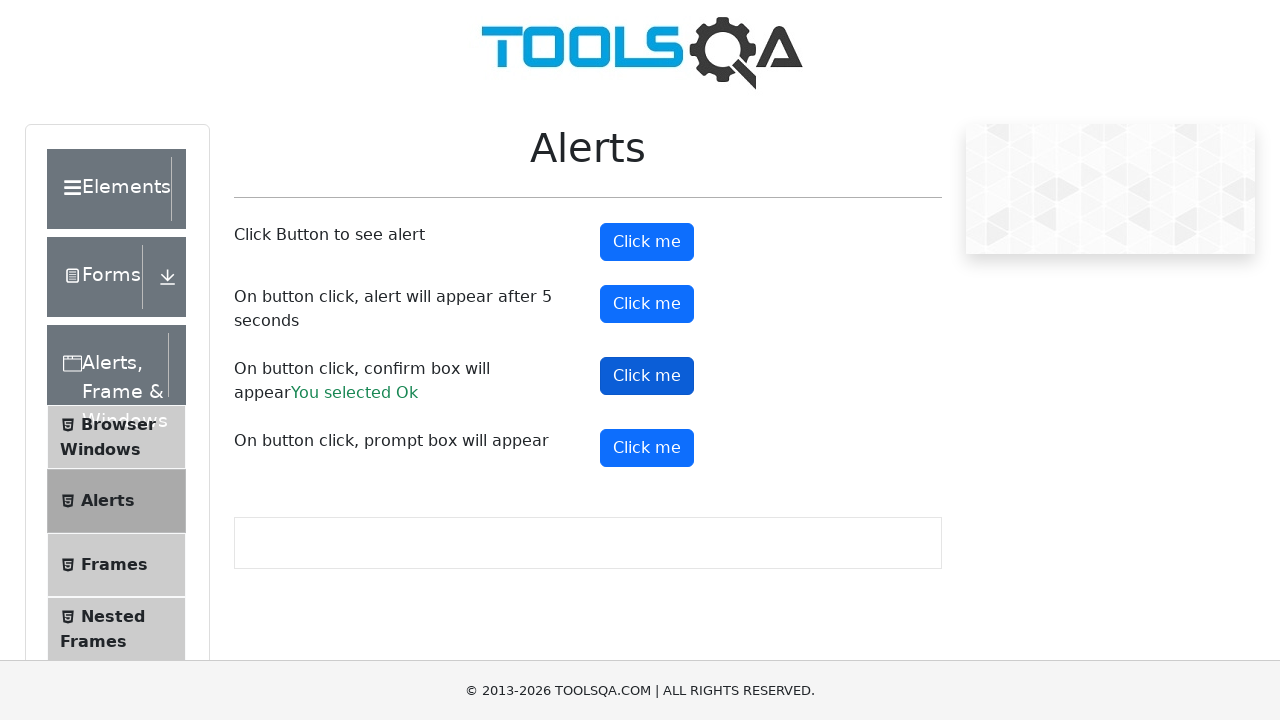